Tests scrolling the viewport by a specific amount to bring a footer element into view

Starting URL: https://www.selenium.dev/selenium/web/scrolling_tests/frame_with_nested_scrolling_frame_out_of_view.html

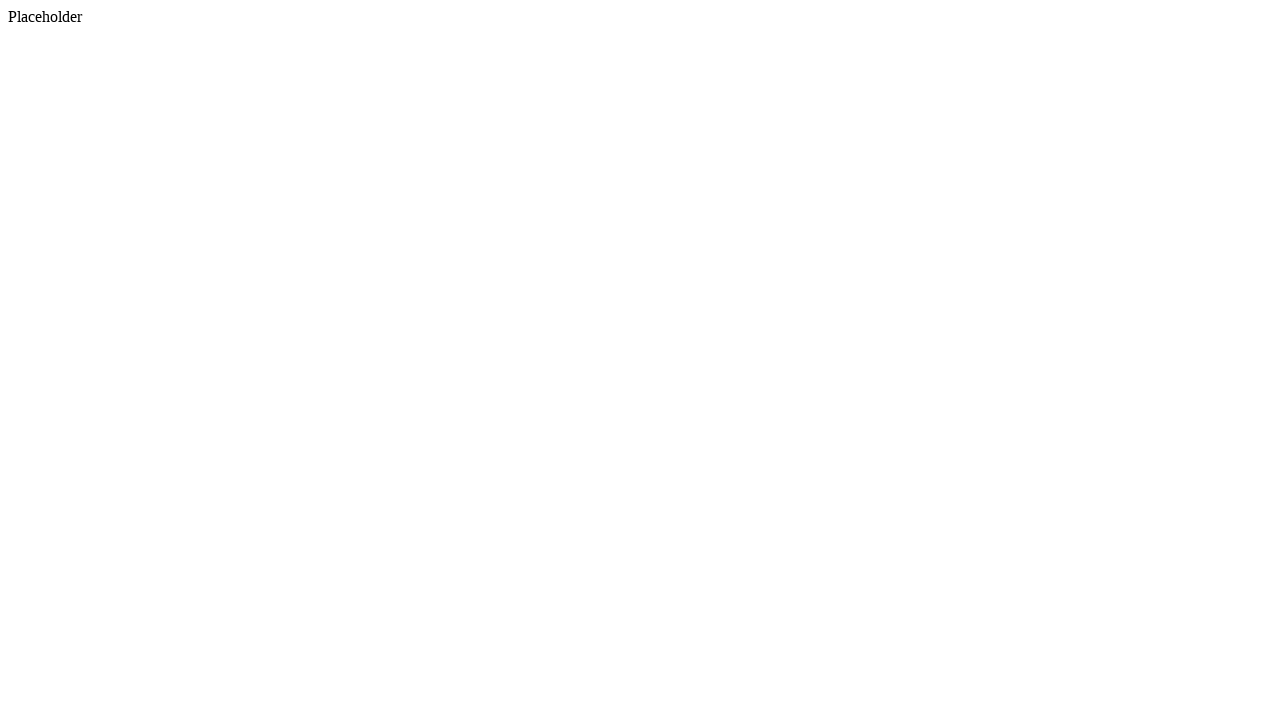

Located footer element on page
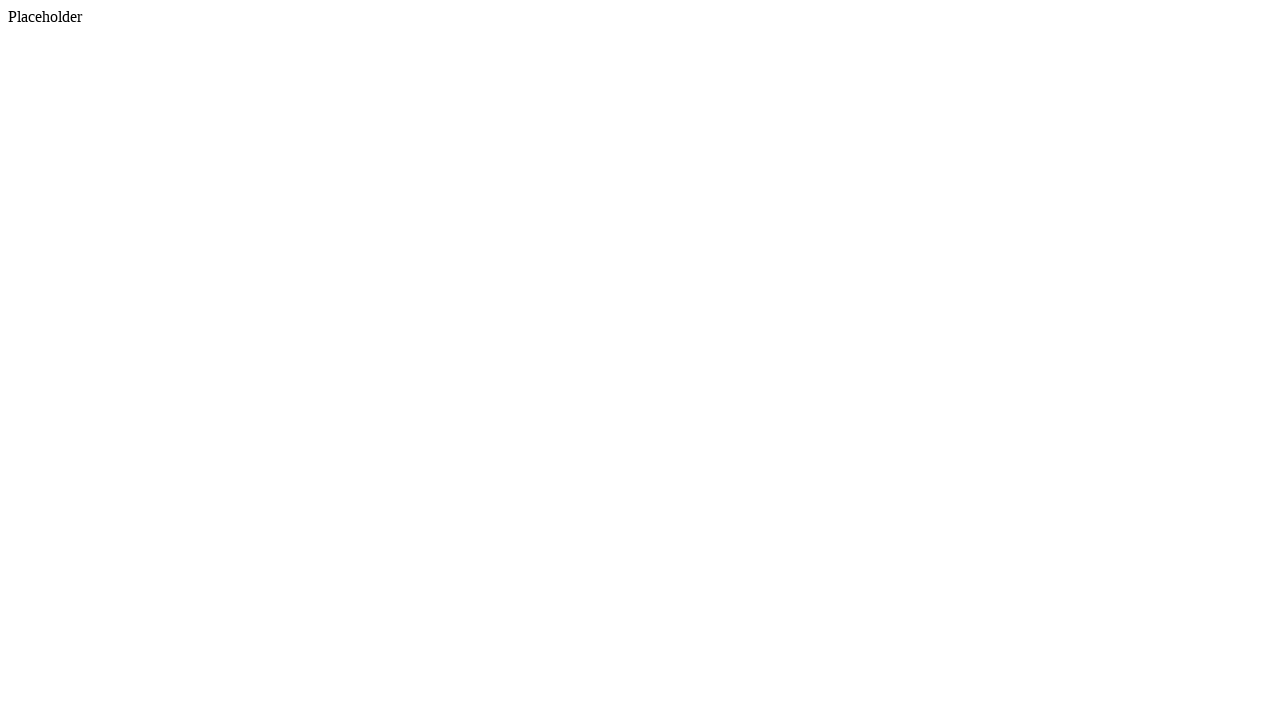

Retrieved footer bounding box coordinates
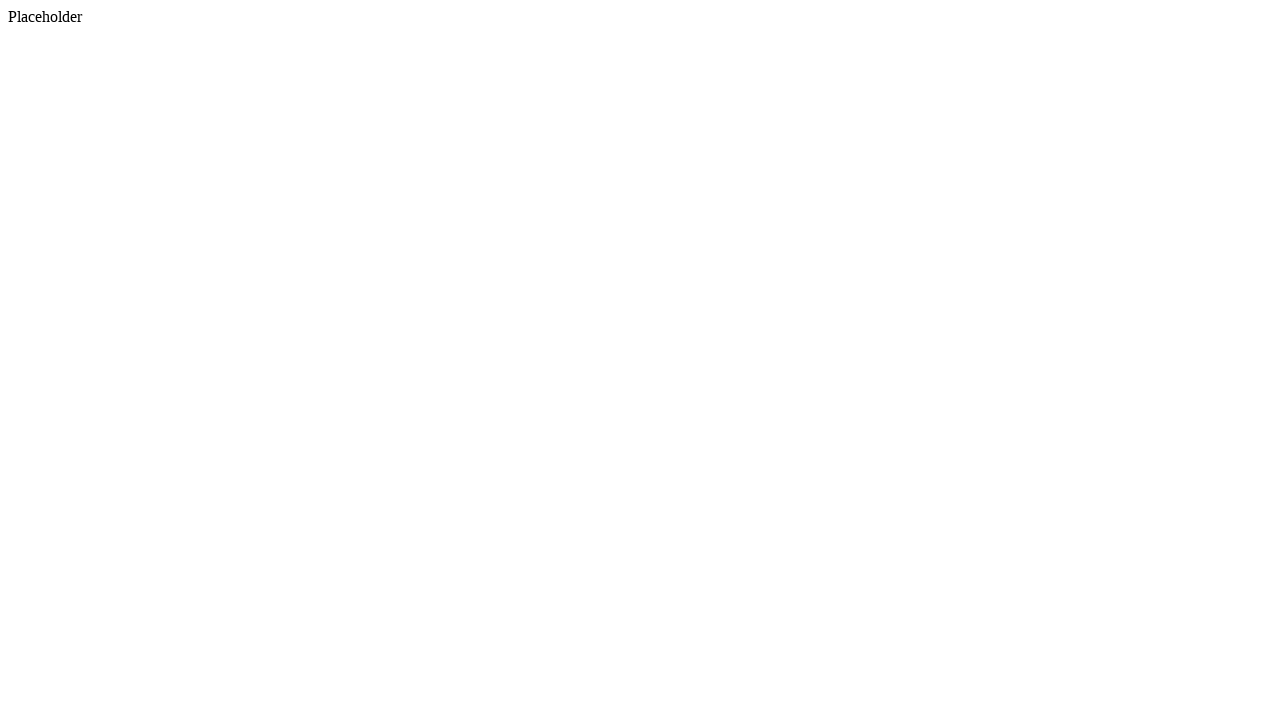

Calculated scroll distance (delta_y) from footer Y position
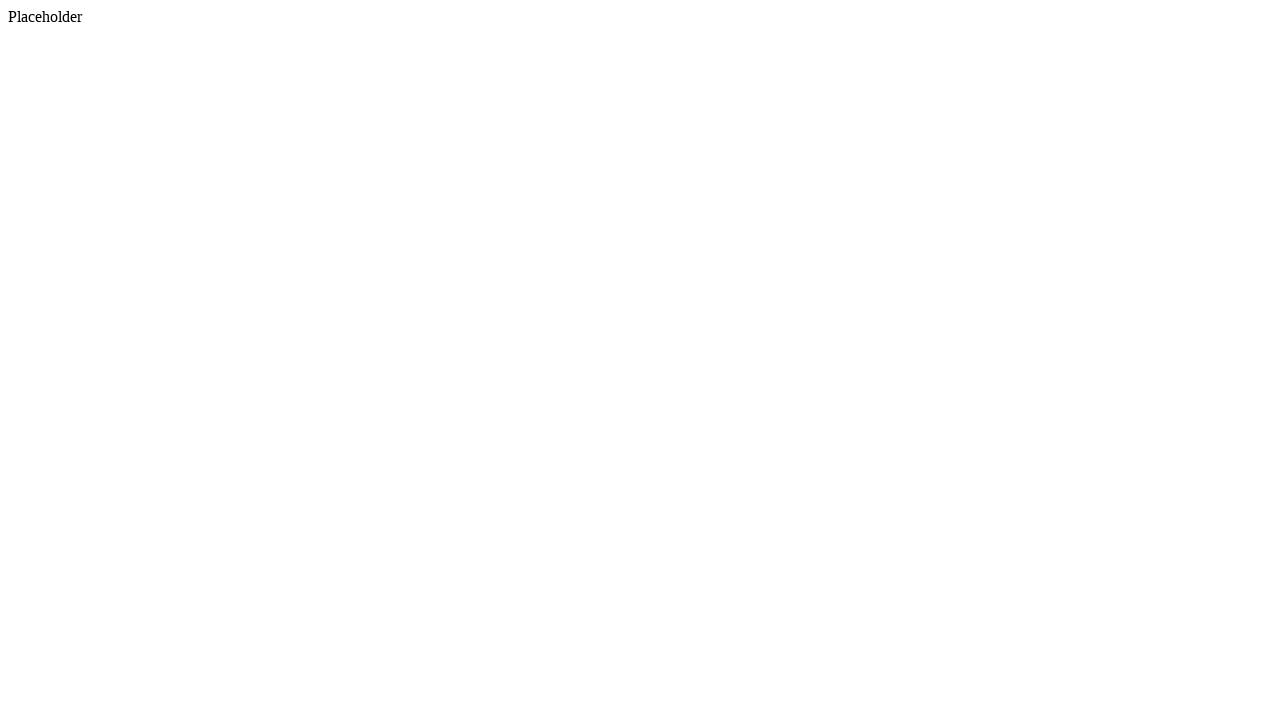

Scrolled viewport by calculated amount to bring footer into view
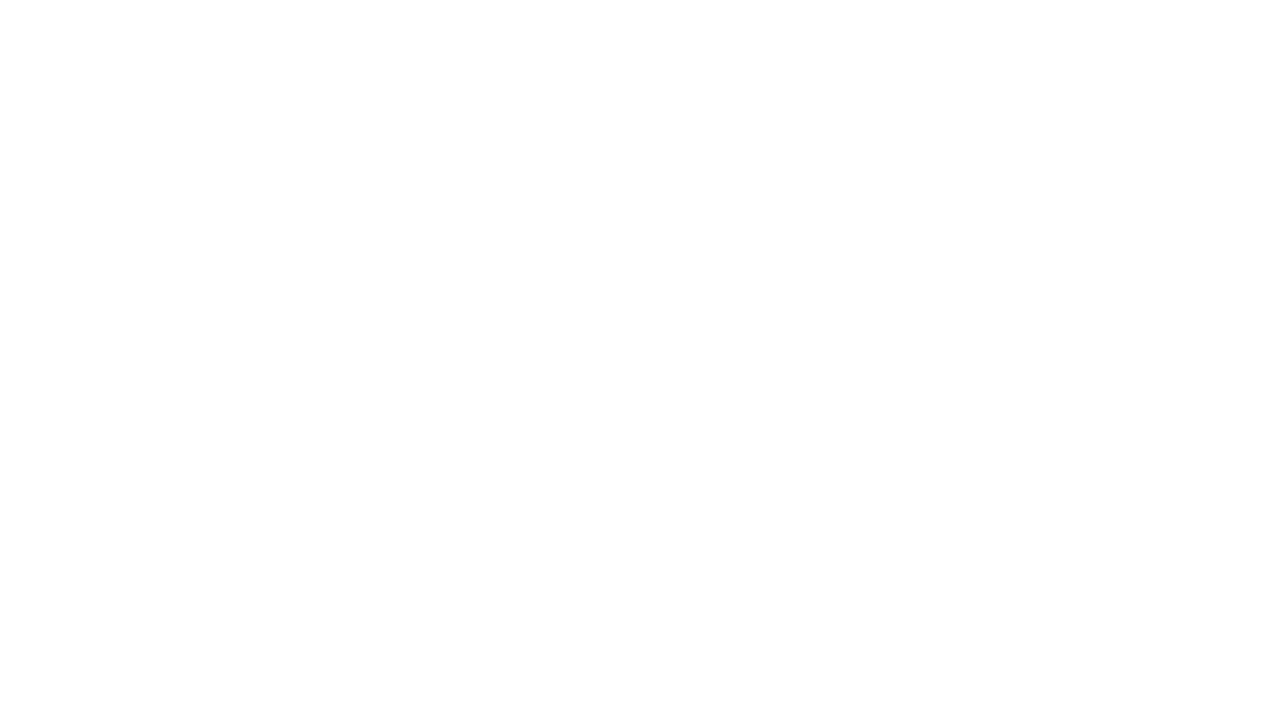

Footer element is now visible in viewport
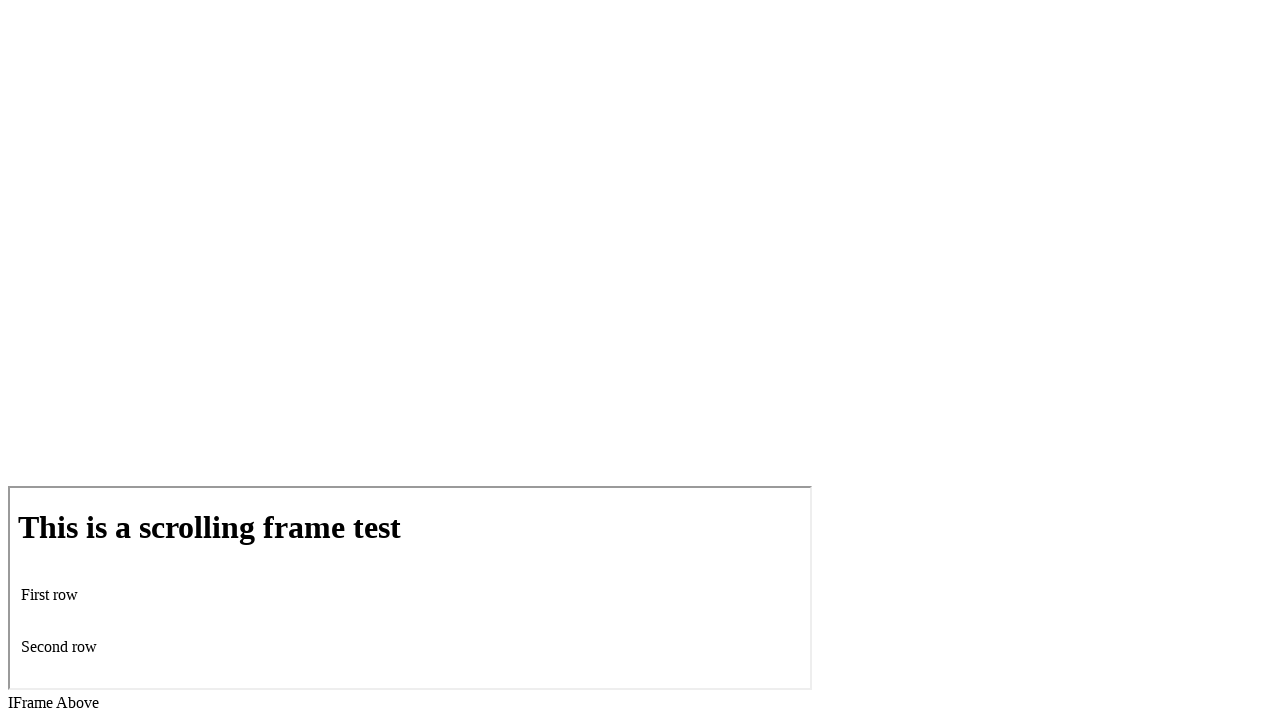

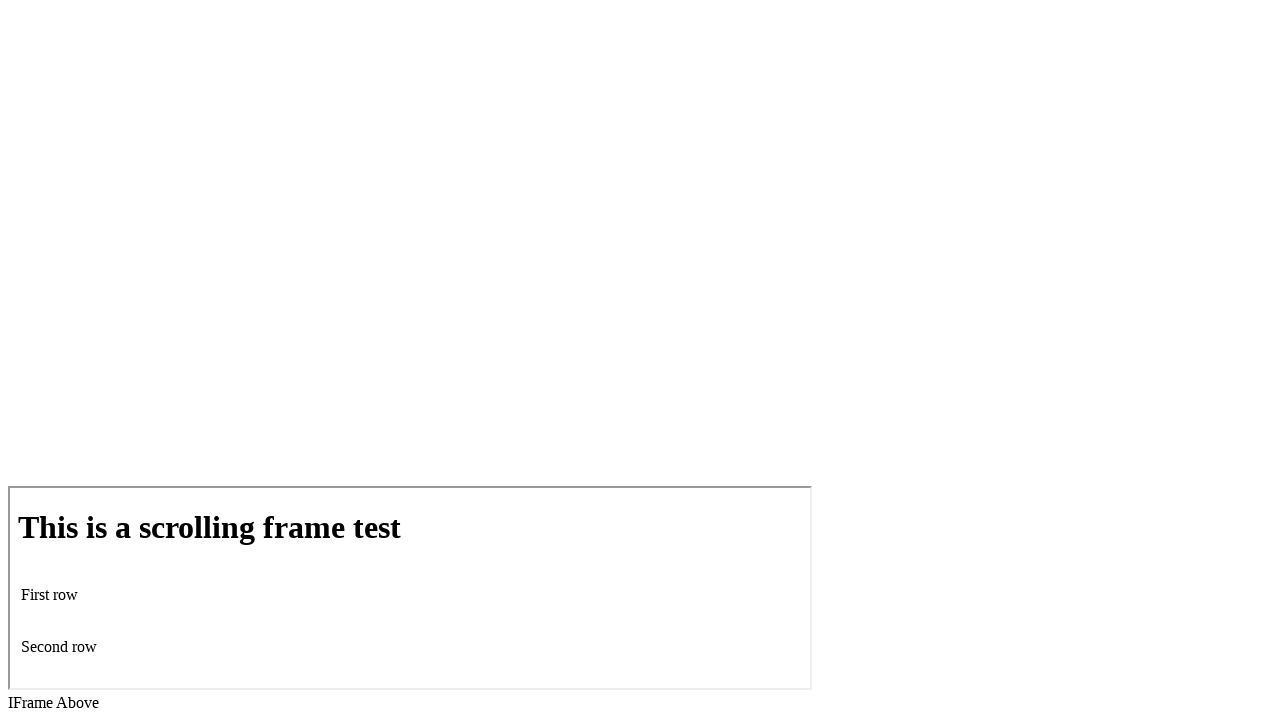